Tests drag and drop functionality by dragging an element and dropping it onto a target area within an iframe

Starting URL: https://jqueryui.com/droppable

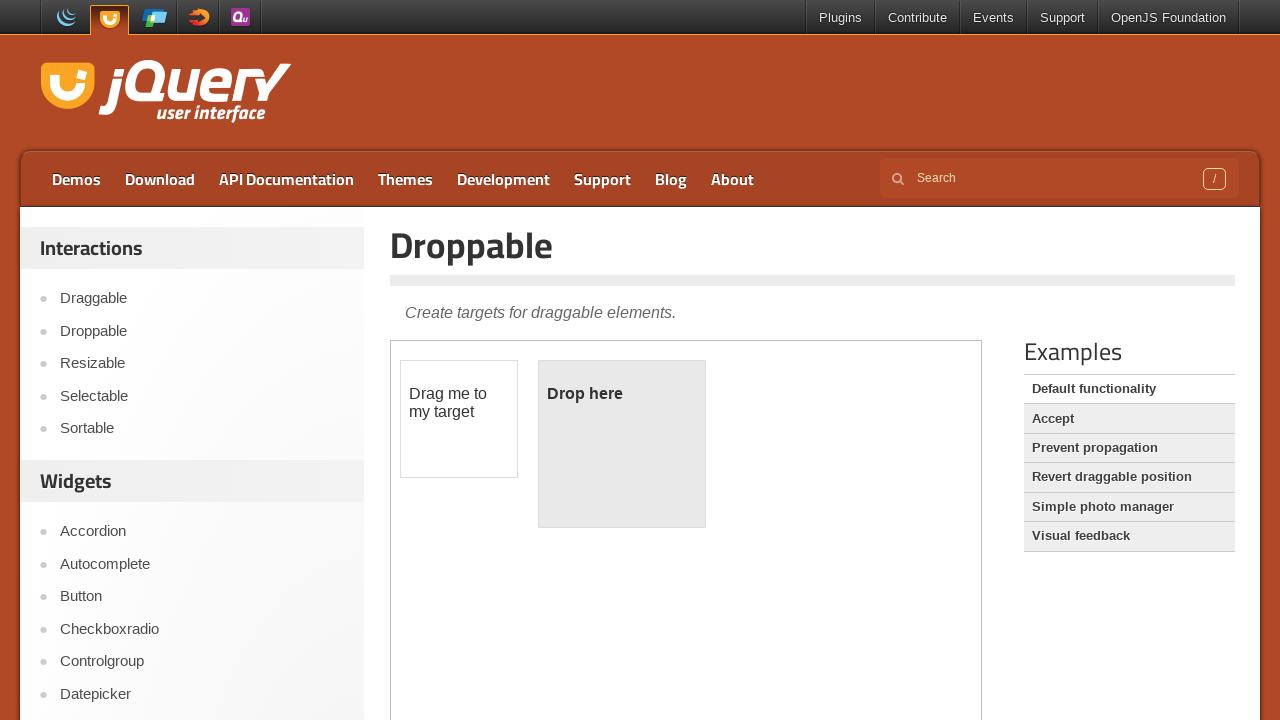

Located the iframe containing the drag and drop demo
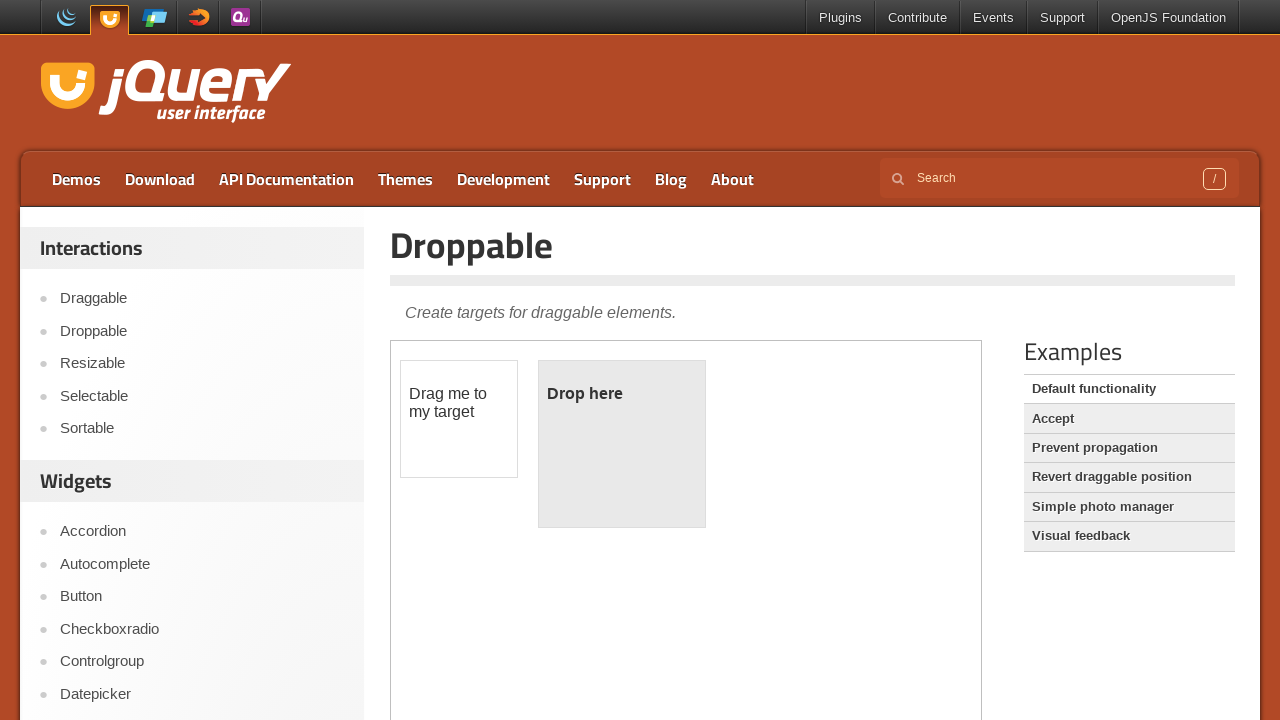

Located the draggable element
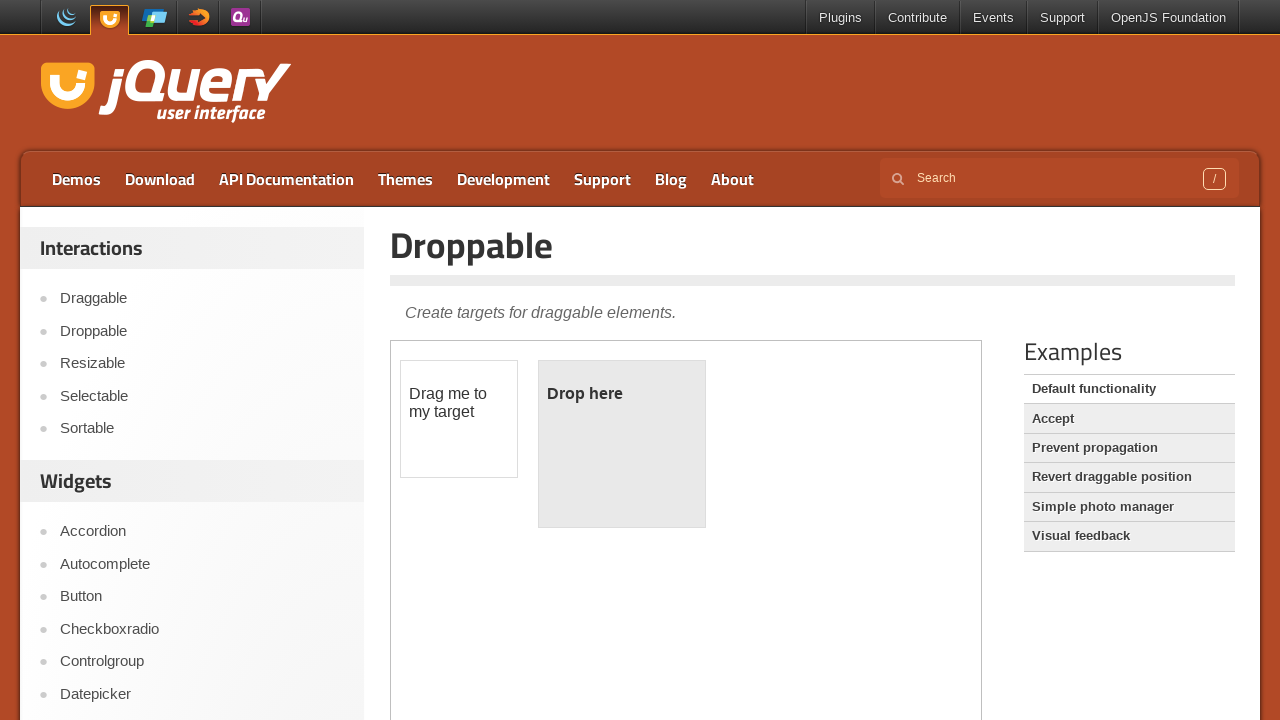

Located the droppable target element
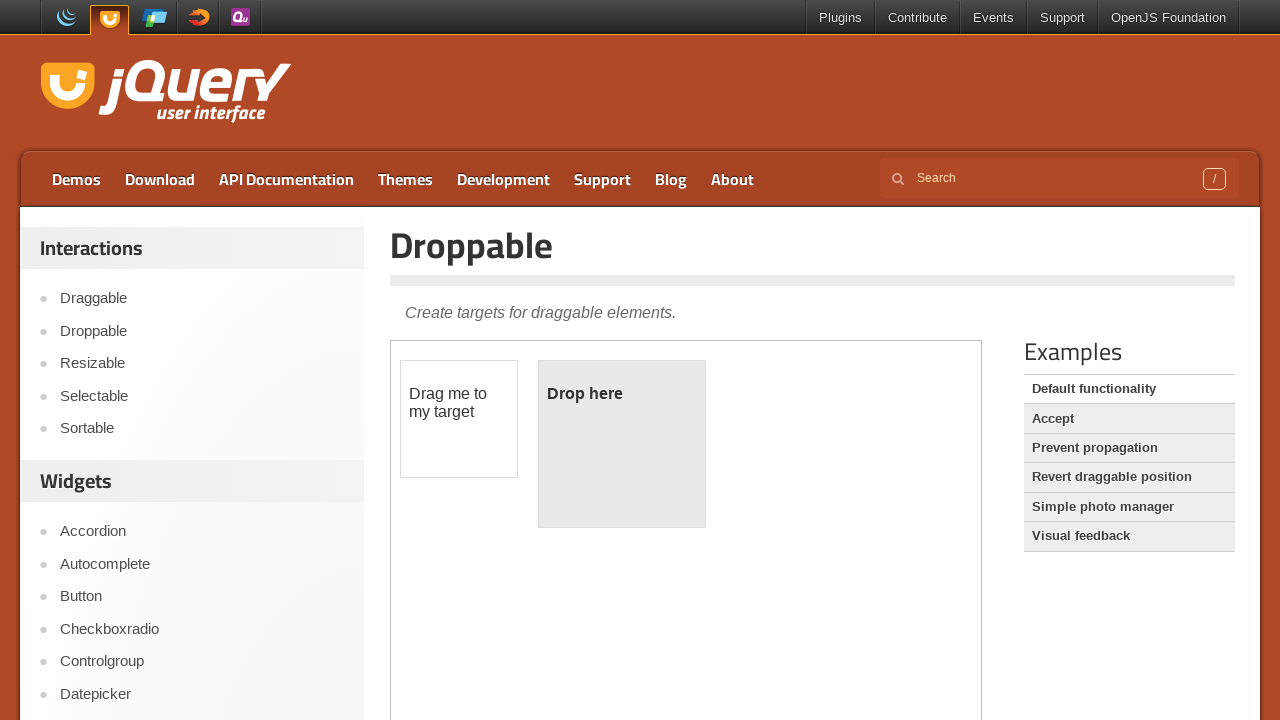

Dragged the element and dropped it onto the target area at (622, 444)
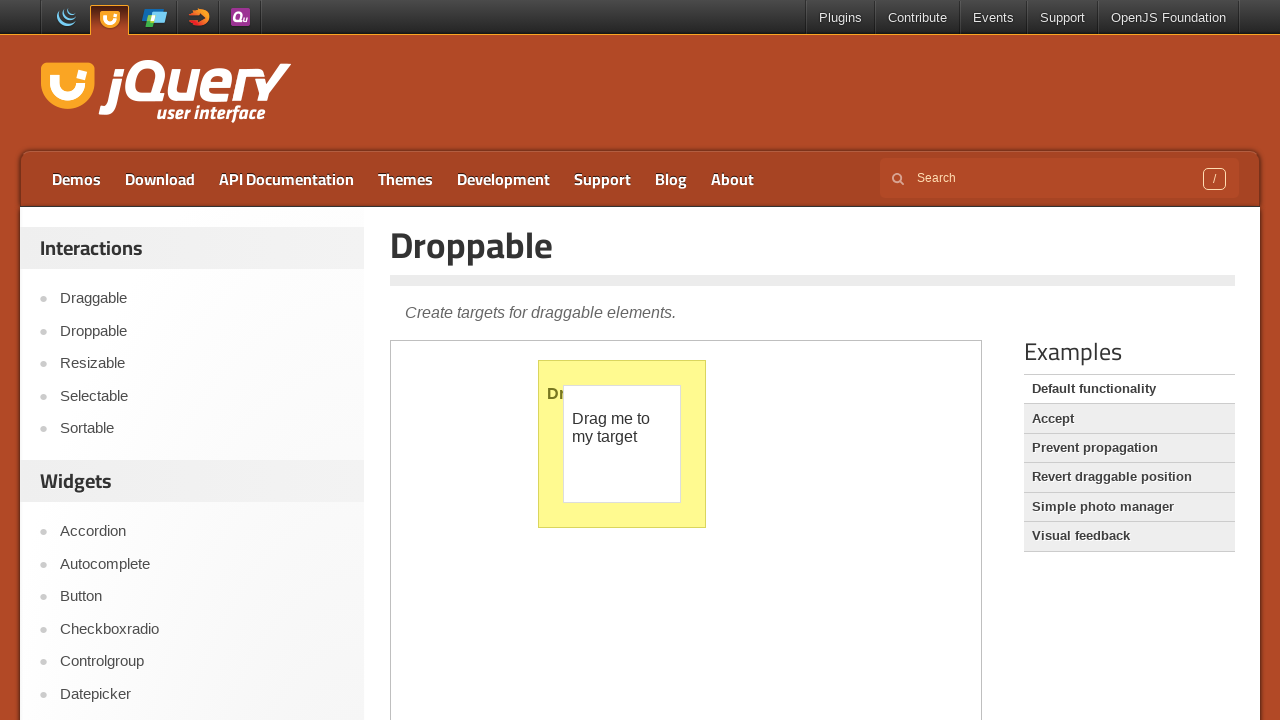

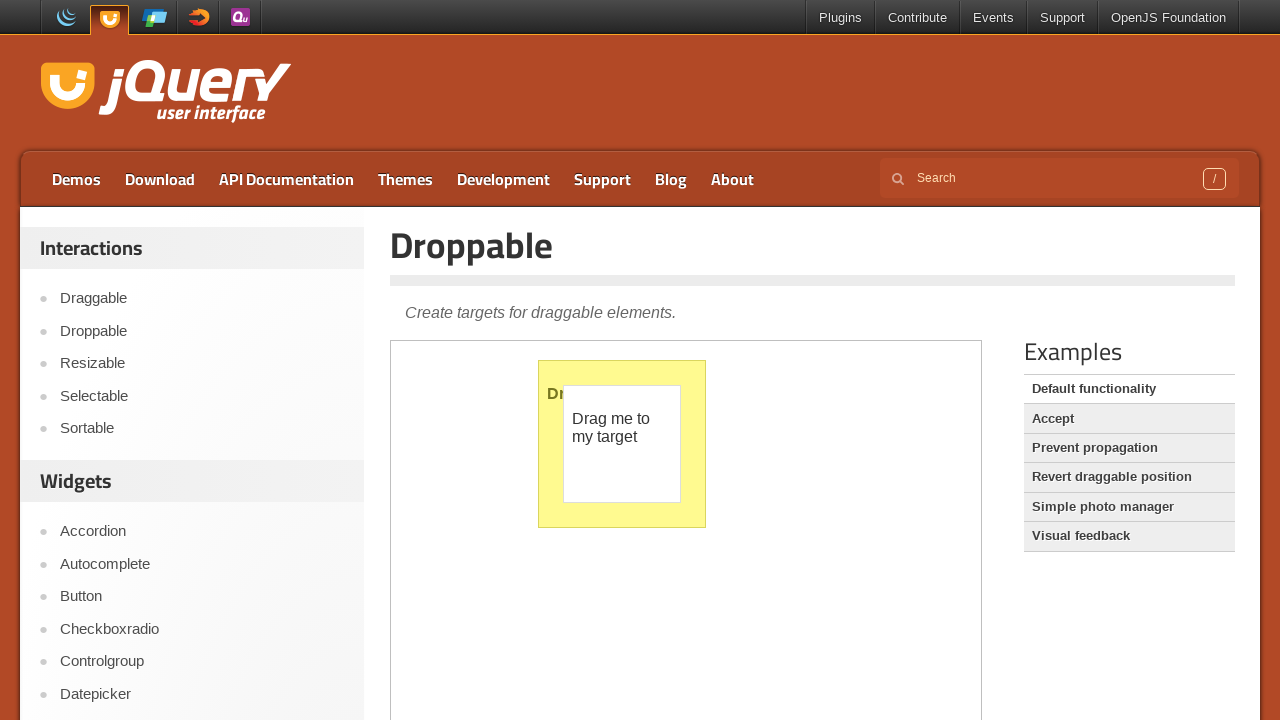